Tests alert handling functionality by navigating to the prompt alert section, triggering a prompt dialog, entering text, and accepting it

Starting URL: http://demo.automationtesting.in/Alerts.html

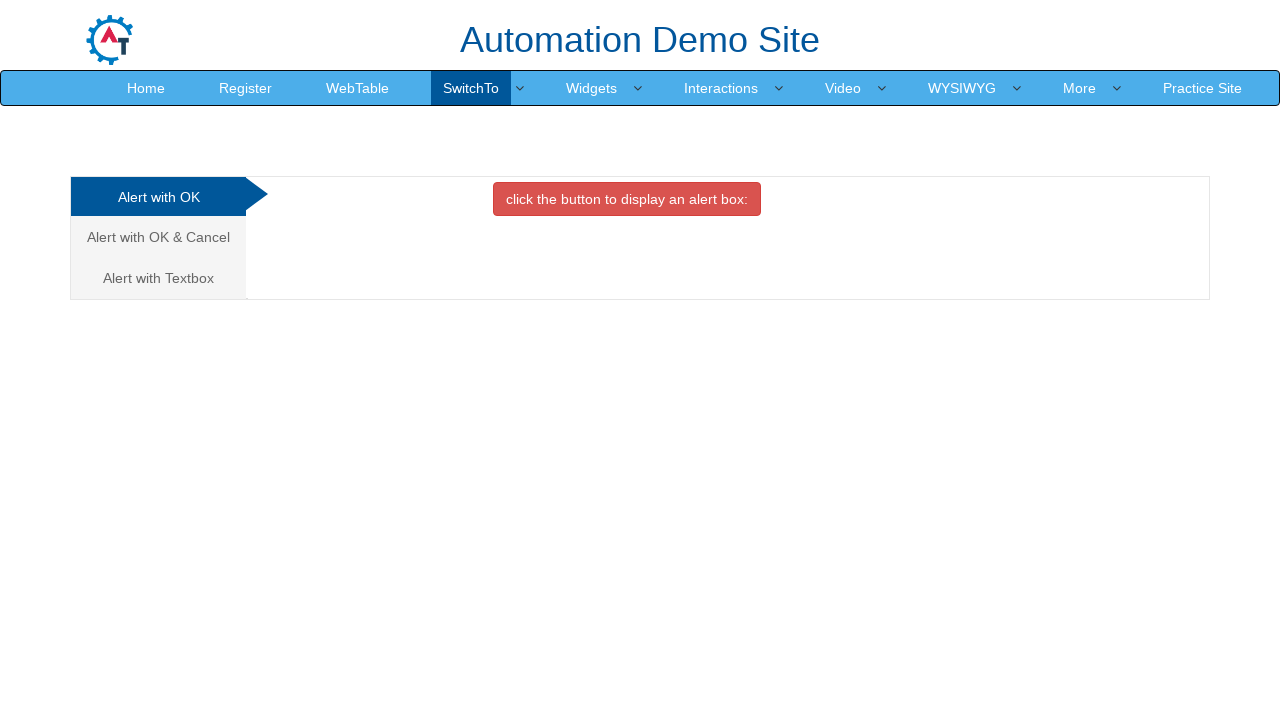

Clicked on the 'Alert with Textbox' tab at (158, 278) on (//a[@class='analystic'])[3]
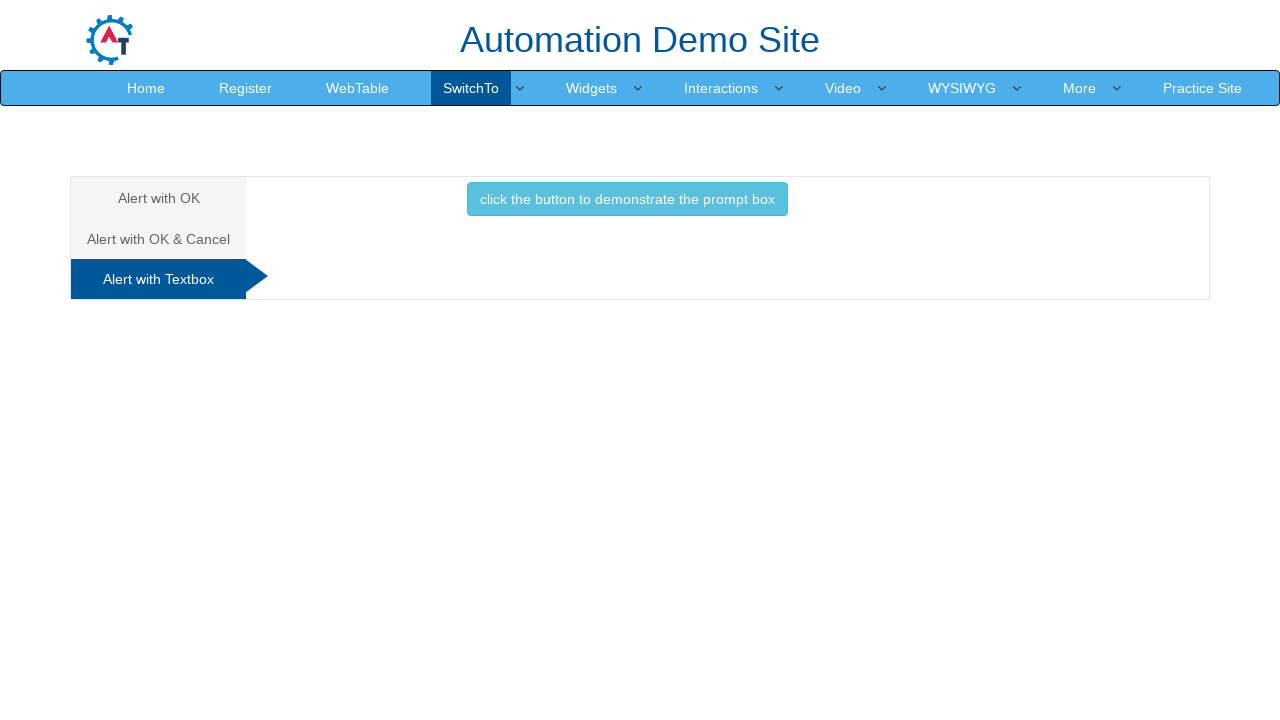

Clicked the button to trigger the prompt dialog at (627, 199) on xpath=//button[text()='click the button to demonstrate the prompt box ']
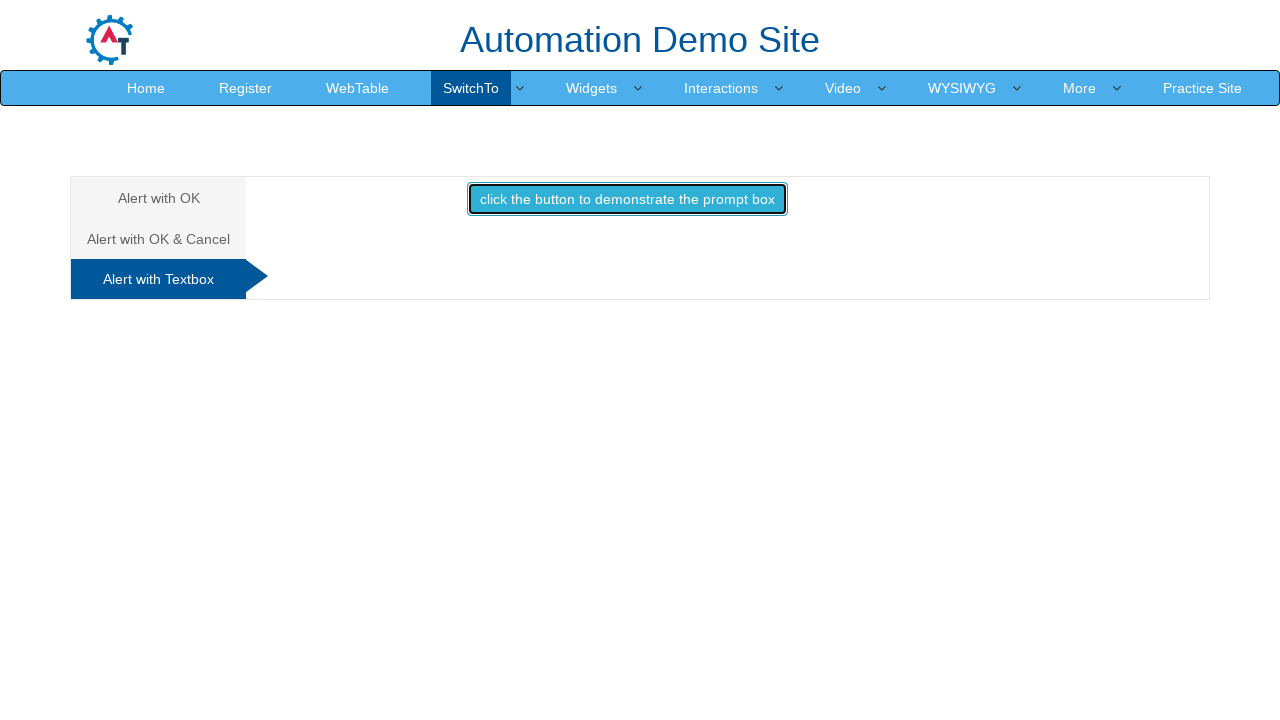

Set up dialog handler to accept prompt with text 'Archana'
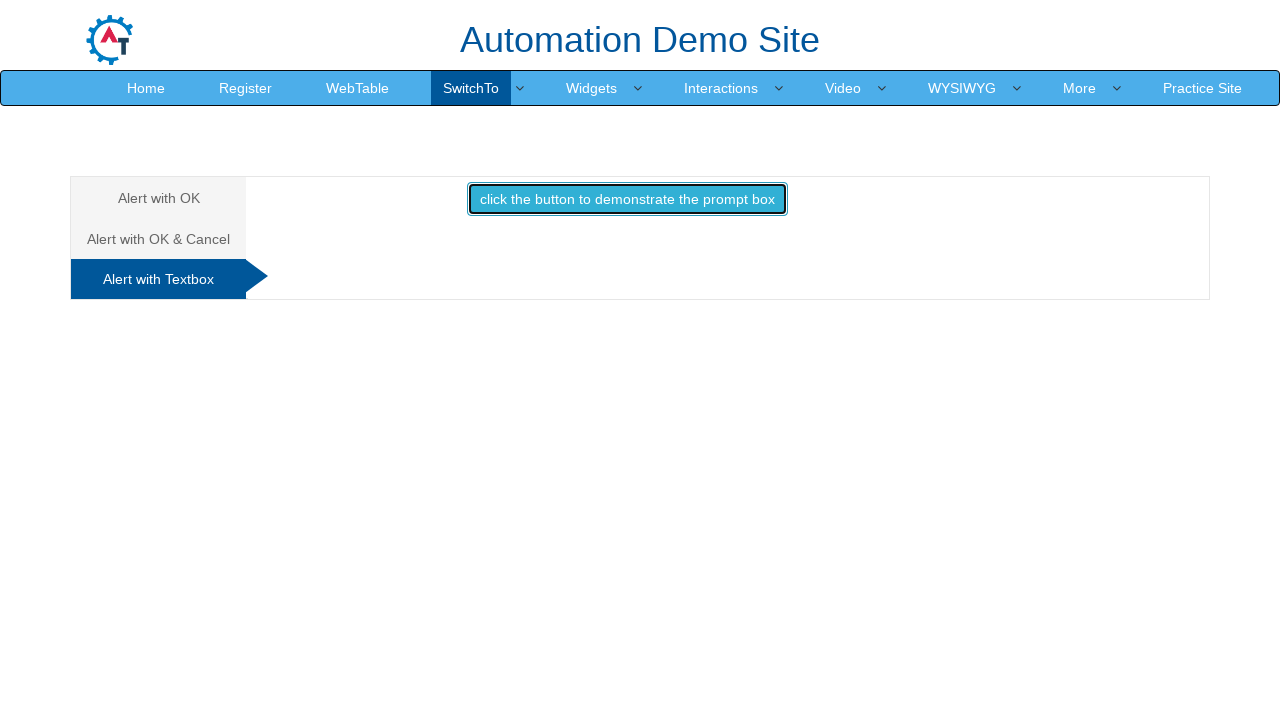

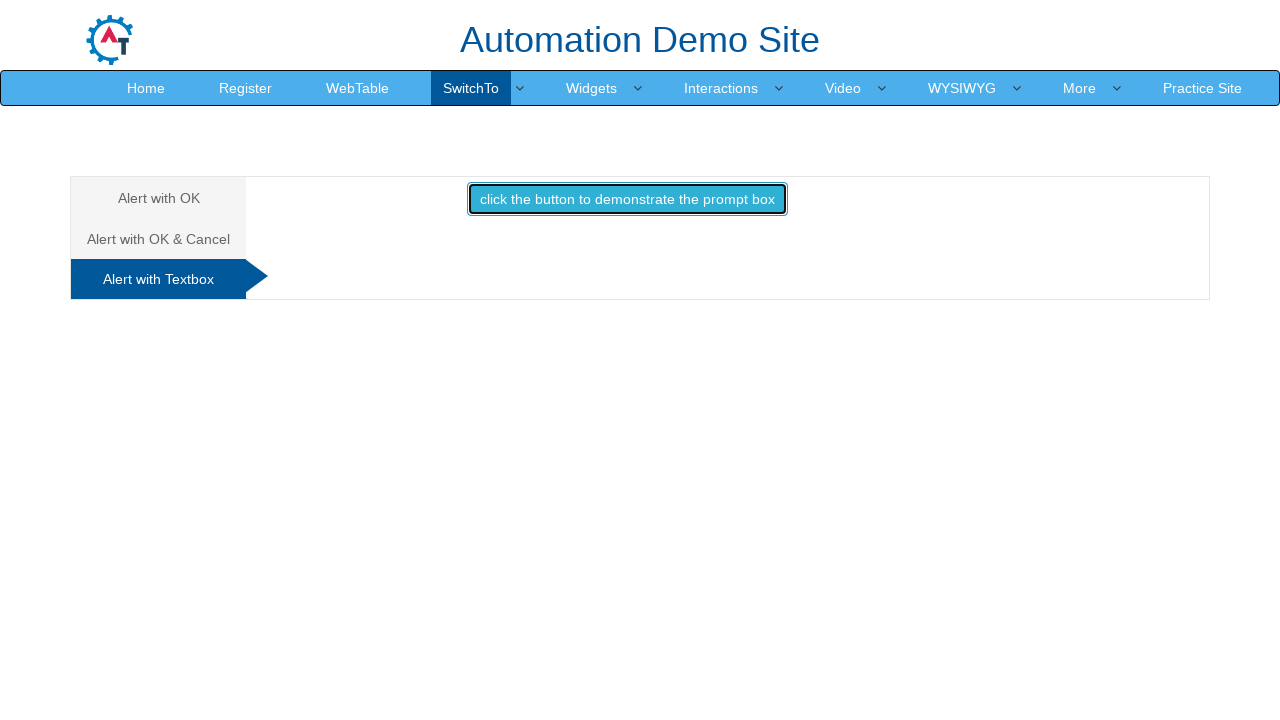